Tests handling a JavaScript alert by clicking a link to trigger it, then accepting the alert dialog

Starting URL: https://www.selenium.dev/documentation/en/webdriver/js_alerts_prompts_and_confirmations/

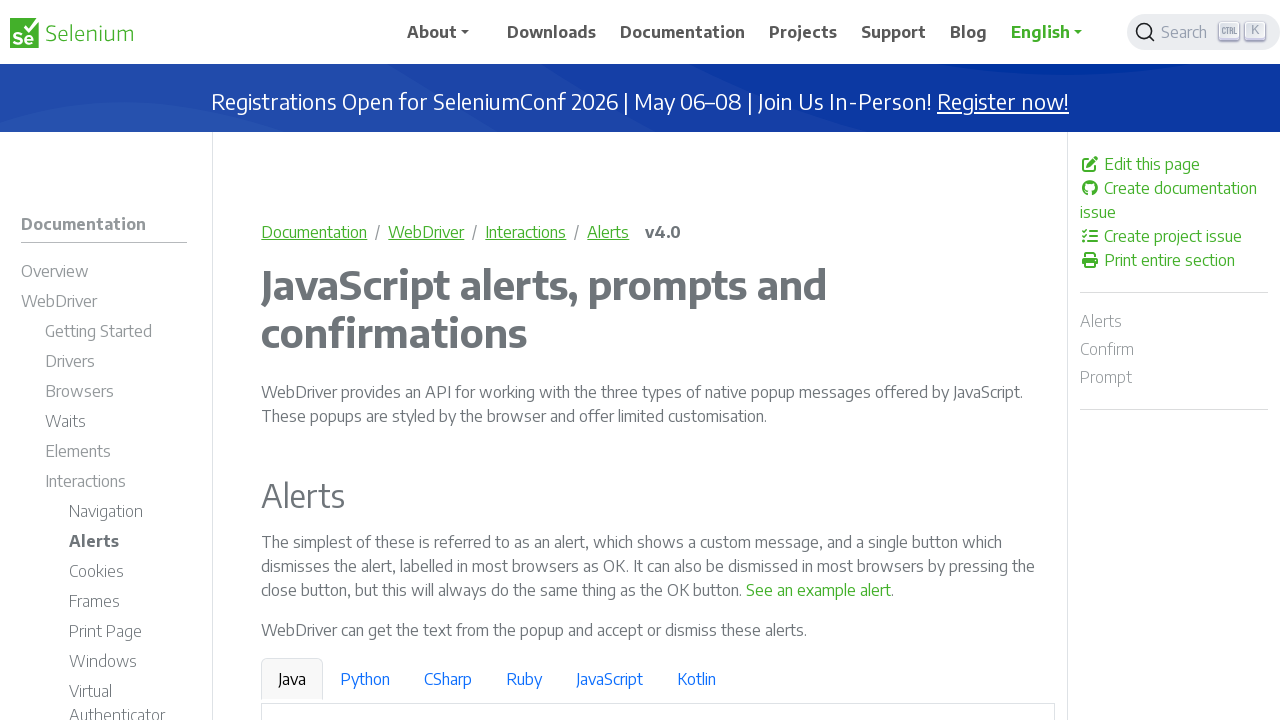

Clicked the 'See an example alert' link to trigger JavaScript alert at (819, 590) on a:has-text('See an example alert')
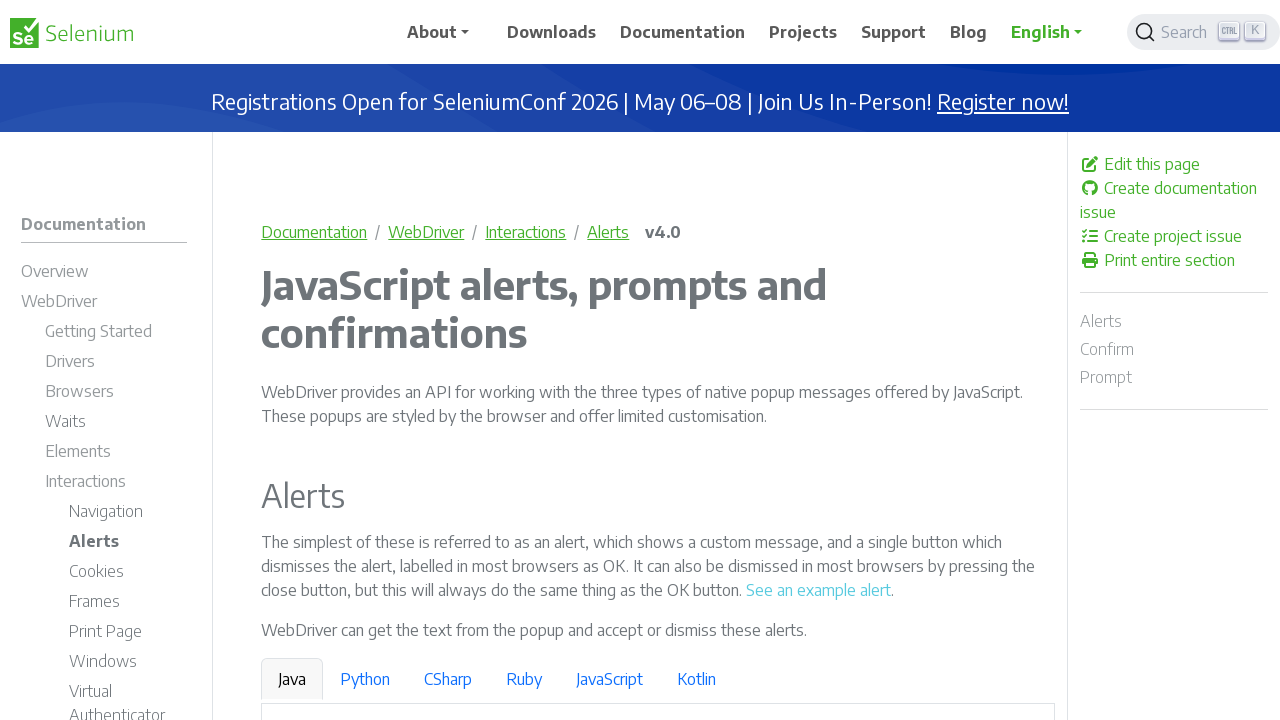

Set up dialog handler to accept alert
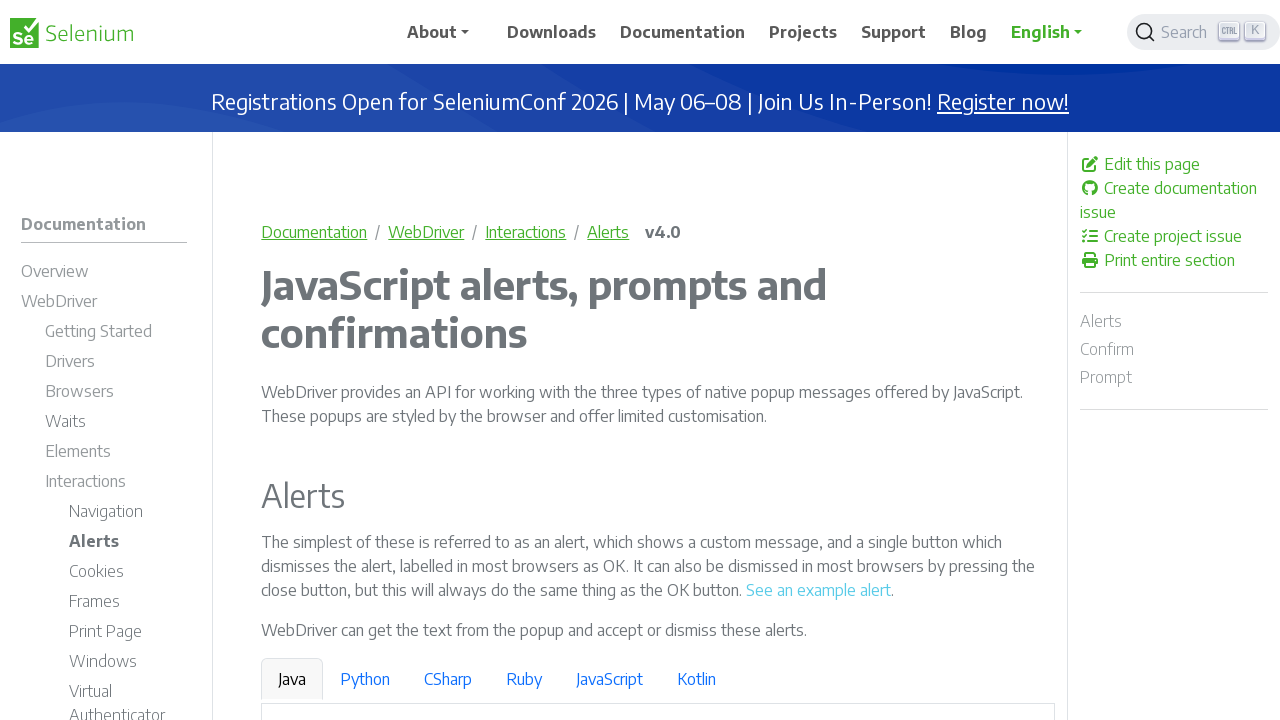

Waited 500ms for alert interaction to complete
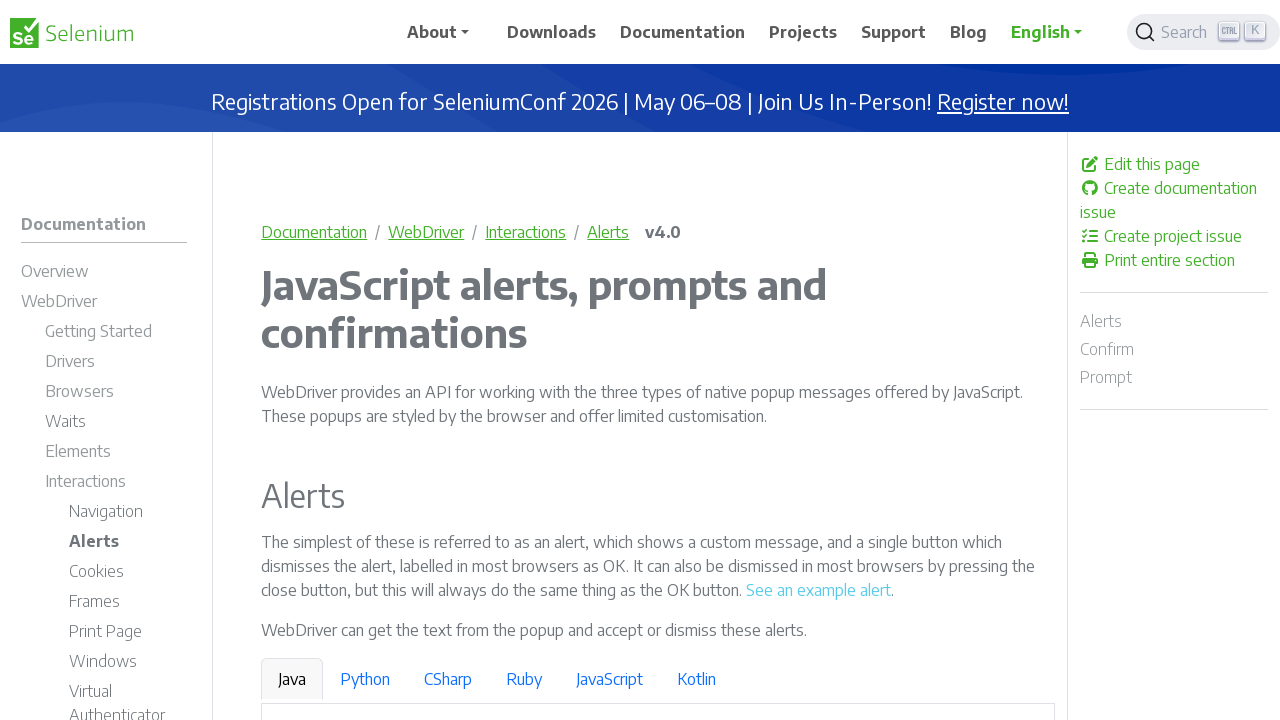

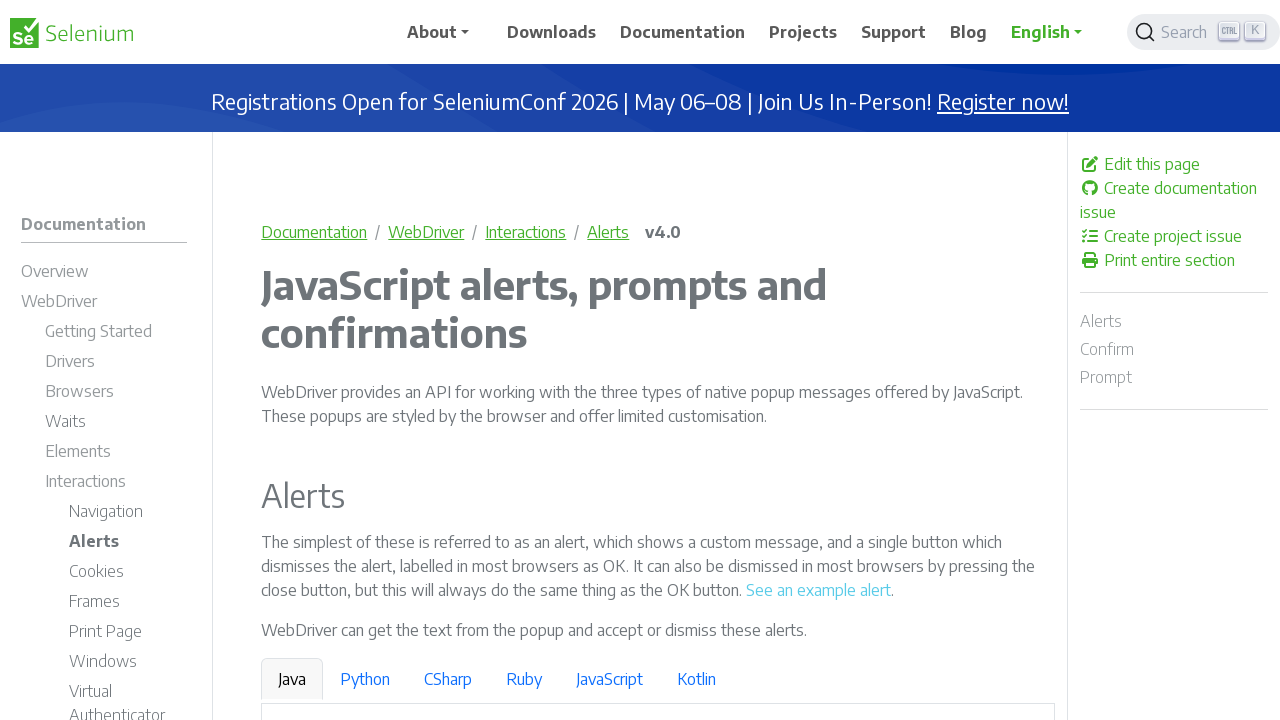